Tests multiple checkbox interaction by locating all checkboxes in a form table and clicking each one sequentially to verify checkbox functionality.

Starting URL: http://www.echoecho.com/htmlforms09.htm

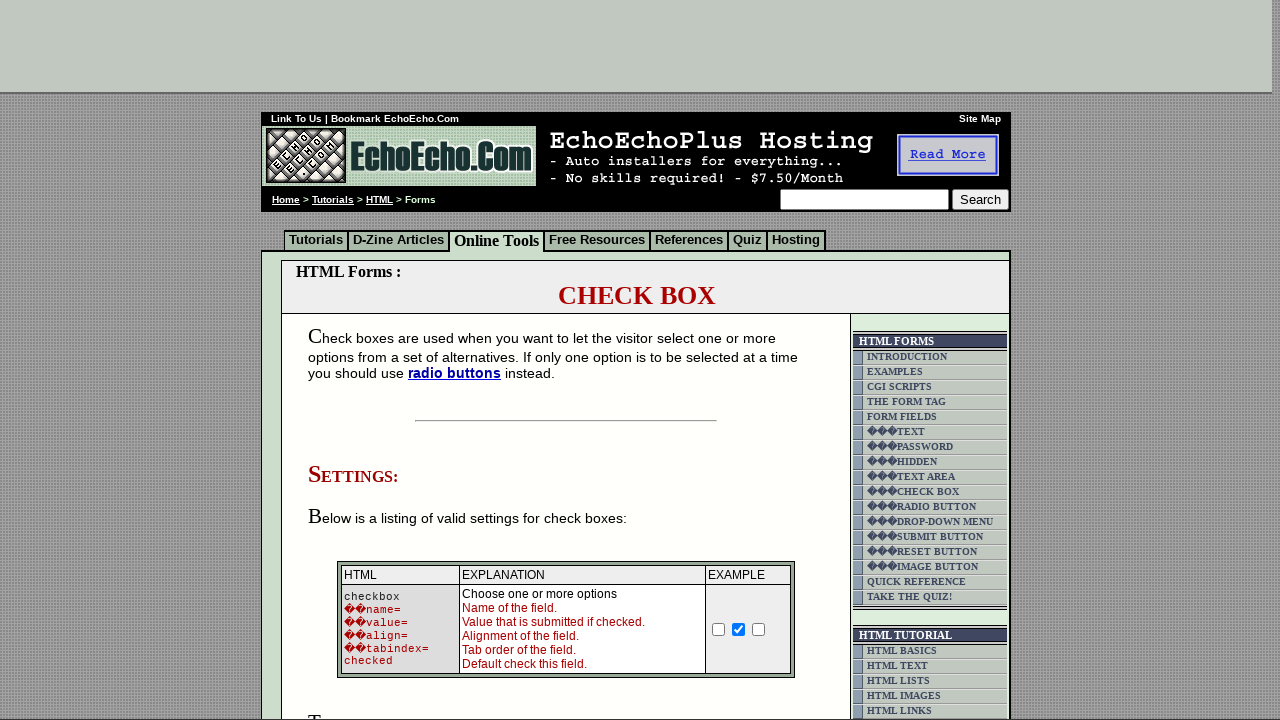

Waited for checkbox form elements to load
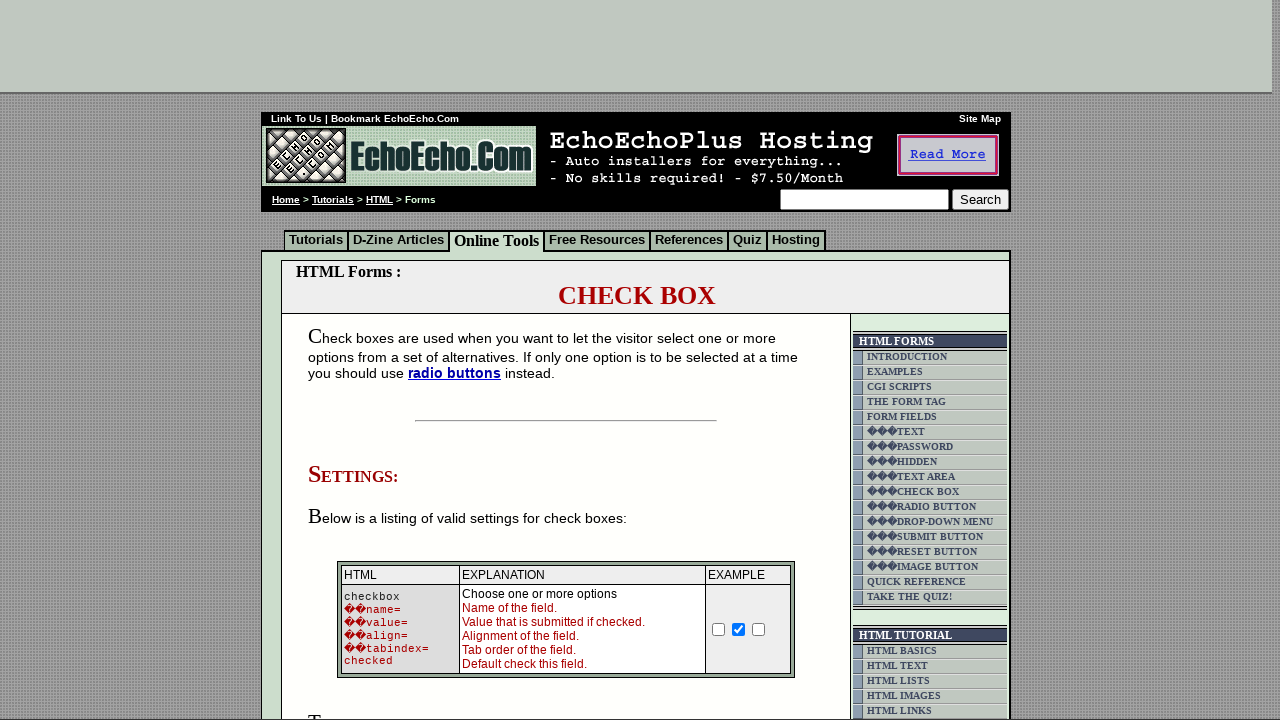

Located all checkboxes in form table
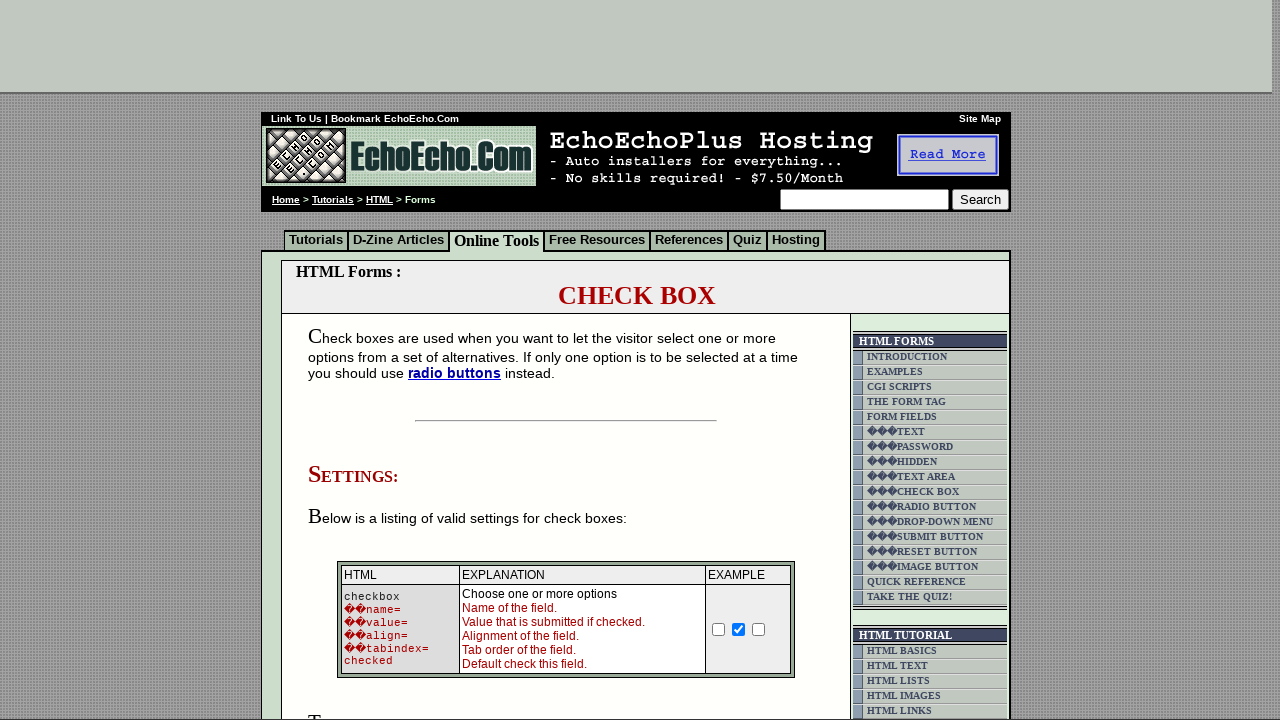

Clicked checkbox 1 at (719, 629) on form table input[type='checkbox'] >> nth=0
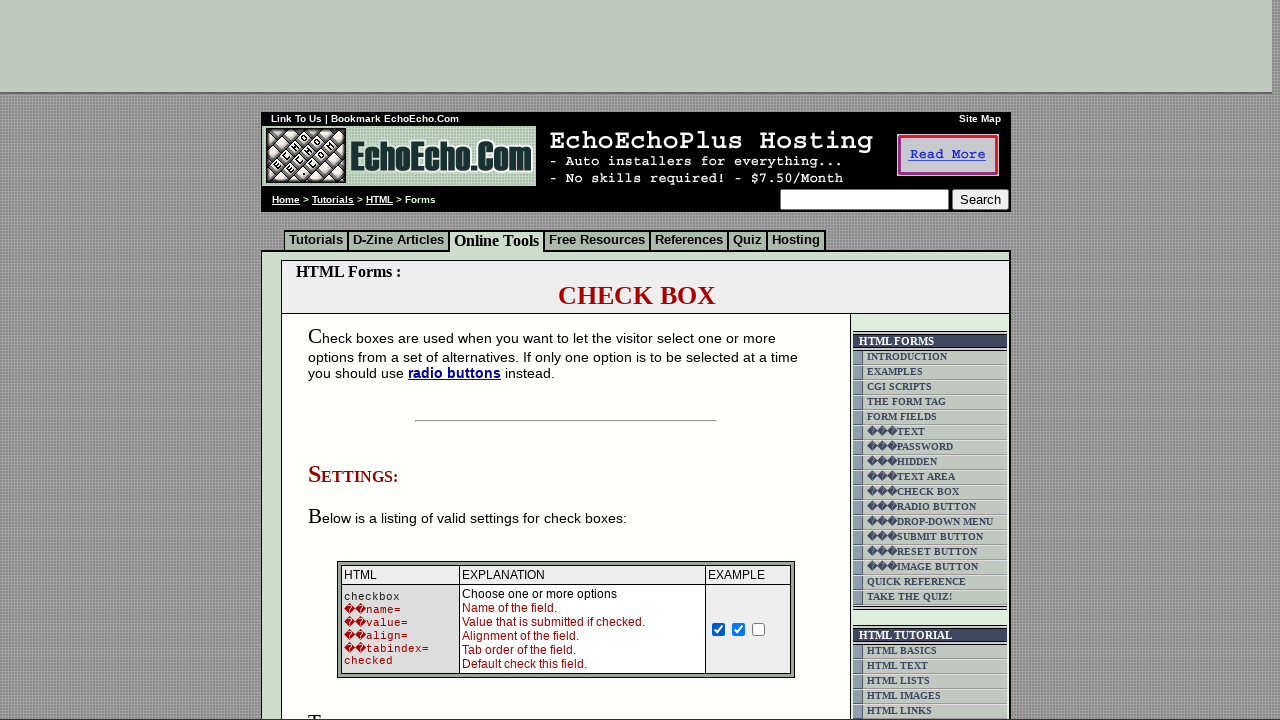

Waited 200ms after clicking checkbox 1
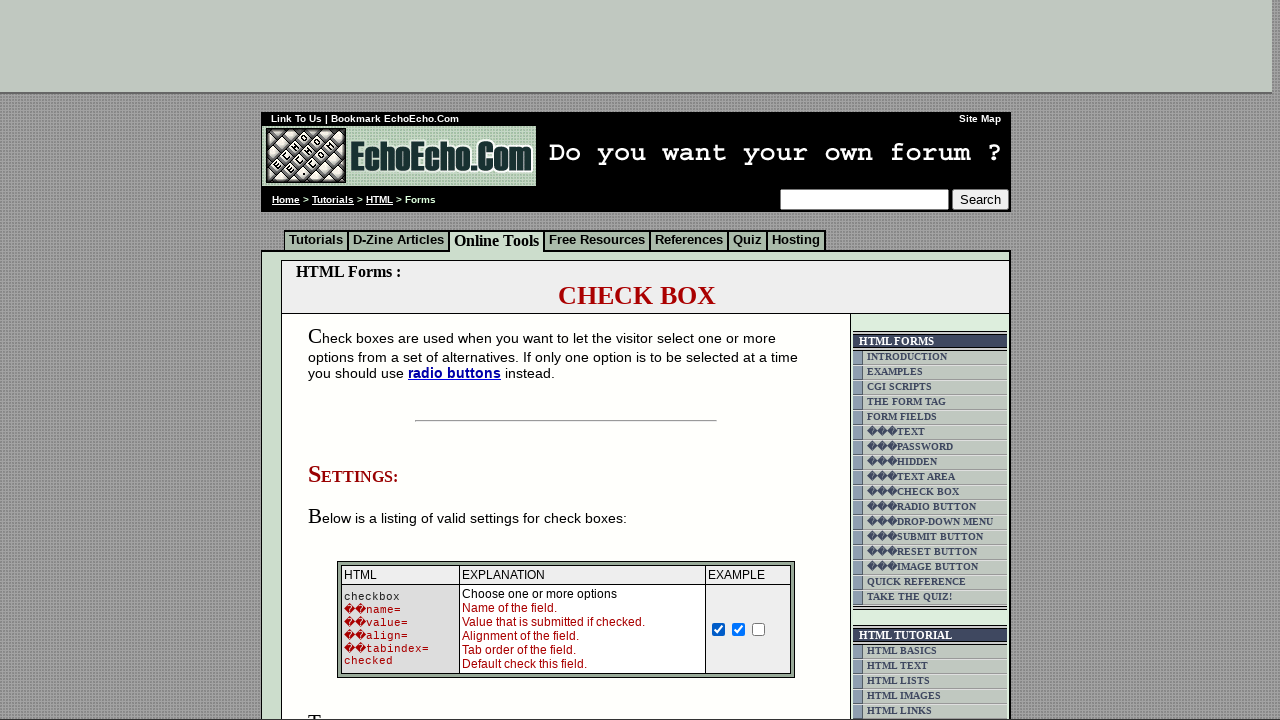

Clicked checkbox 2 at (739, 629) on form table input[type='checkbox'] >> nth=1
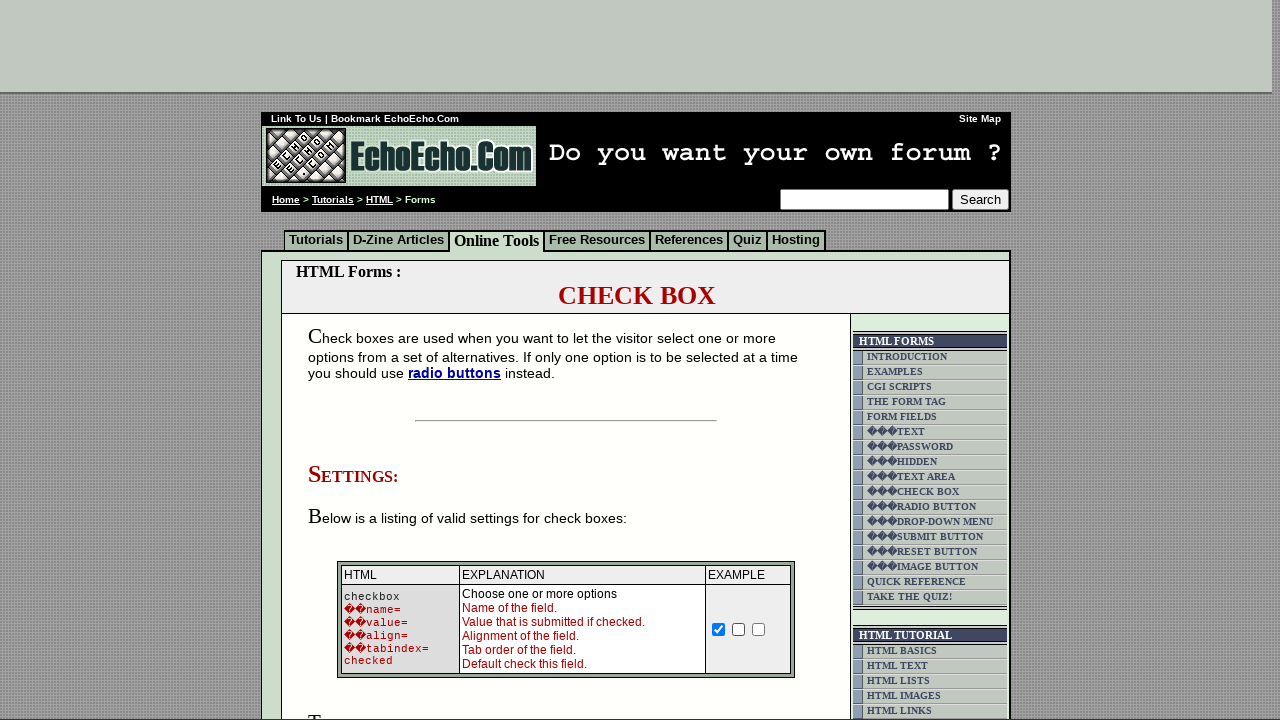

Waited 200ms after clicking checkbox 2
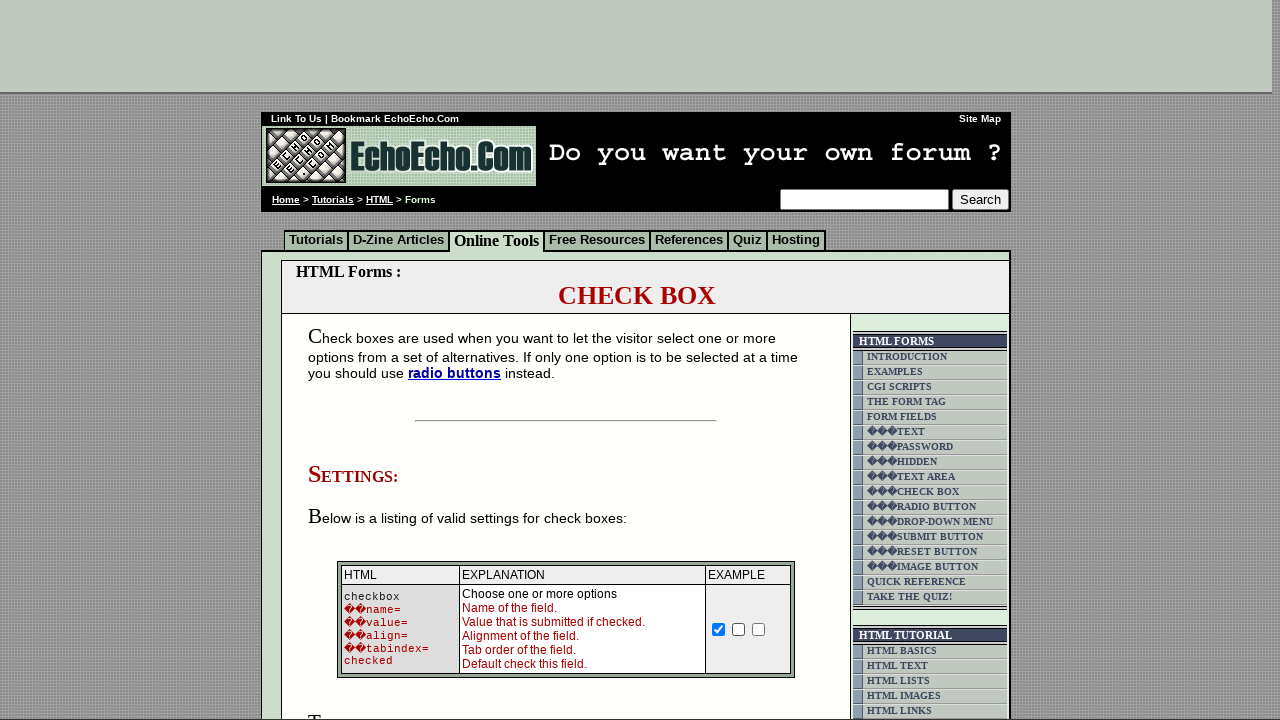

Clicked checkbox 3 at (759, 629) on form table input[type='checkbox'] >> nth=2
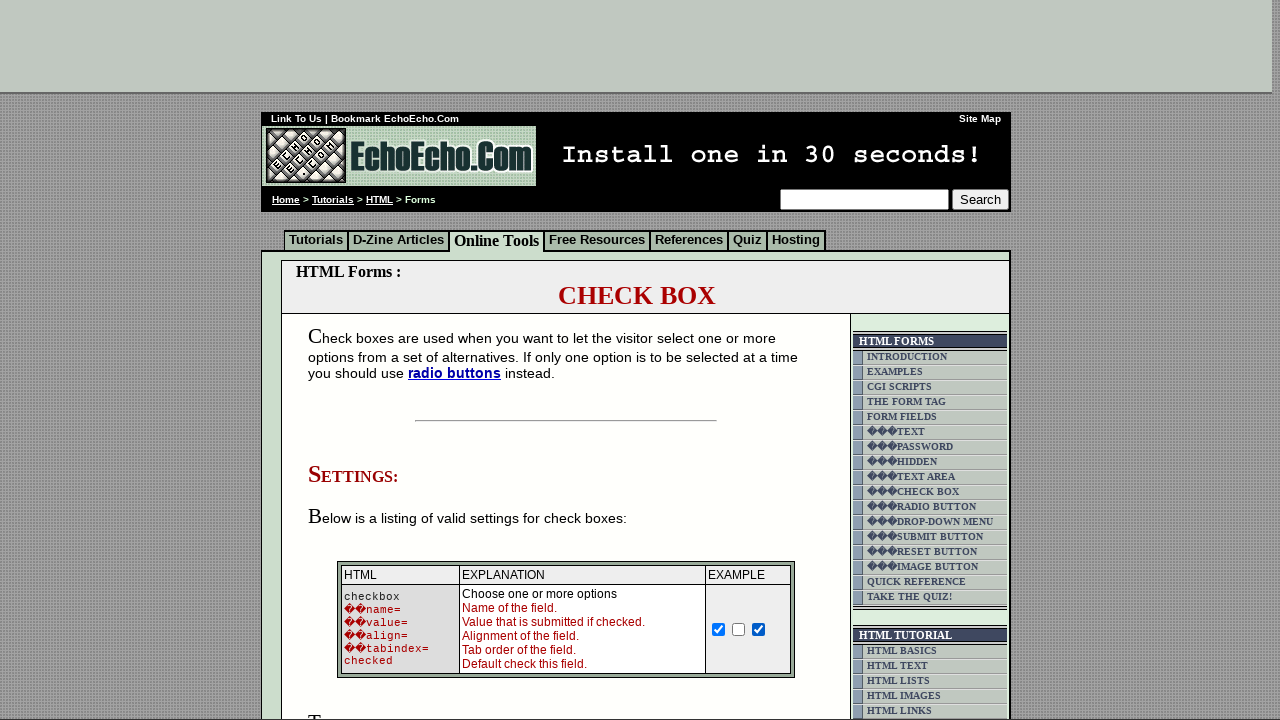

Waited 200ms after clicking checkbox 3
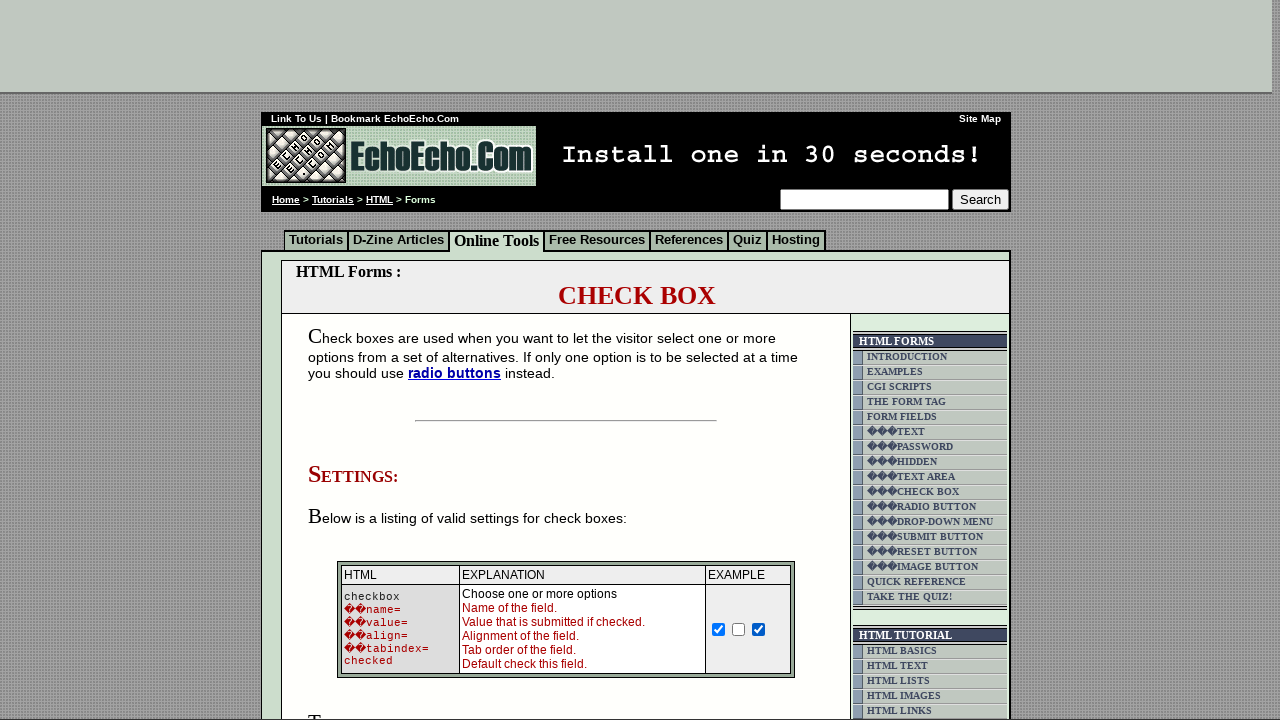

Clicked checkbox 4 at (354, 360) on form table input[type='checkbox'] >> nth=3
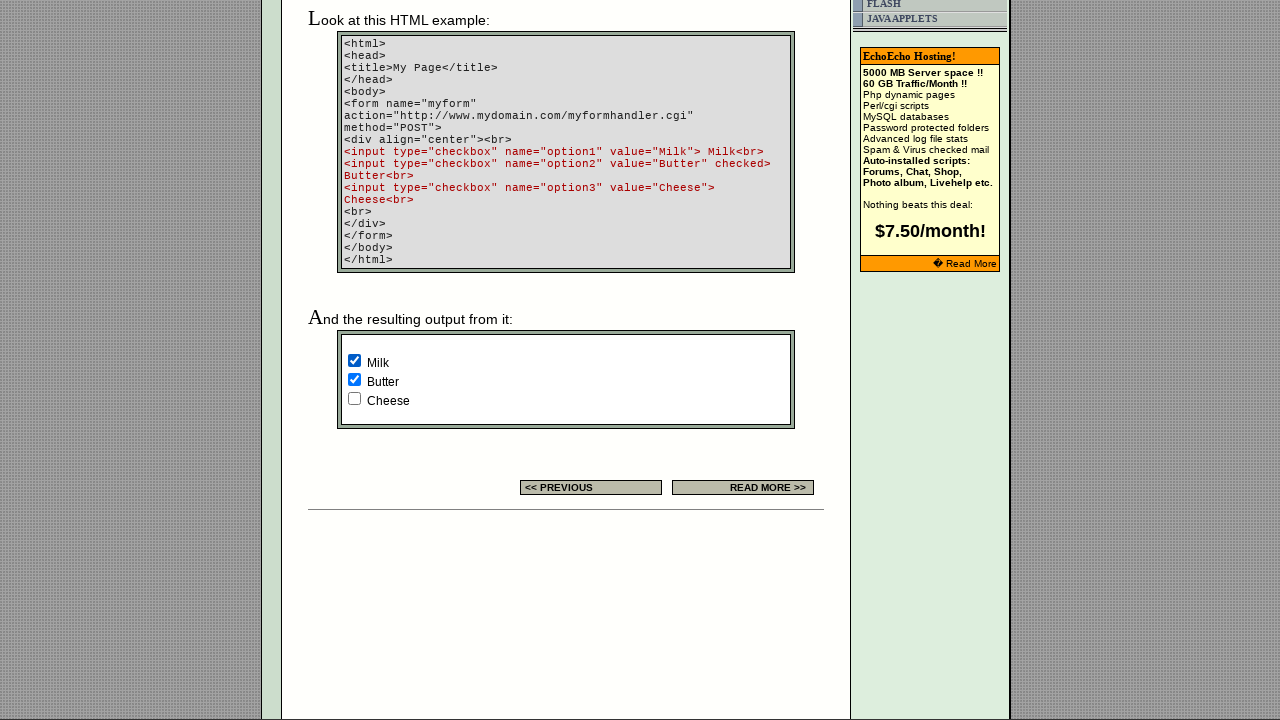

Waited 200ms after clicking checkbox 4
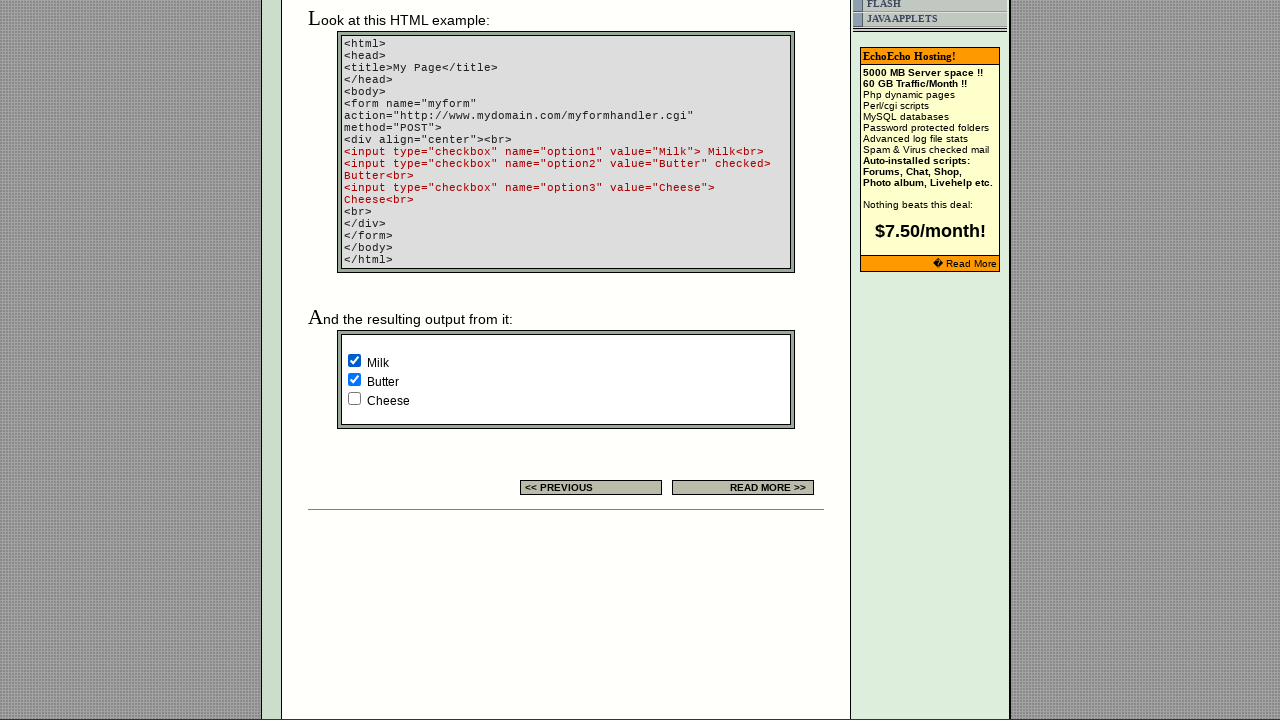

Clicked checkbox 5 at (354, 380) on form table input[type='checkbox'] >> nth=4
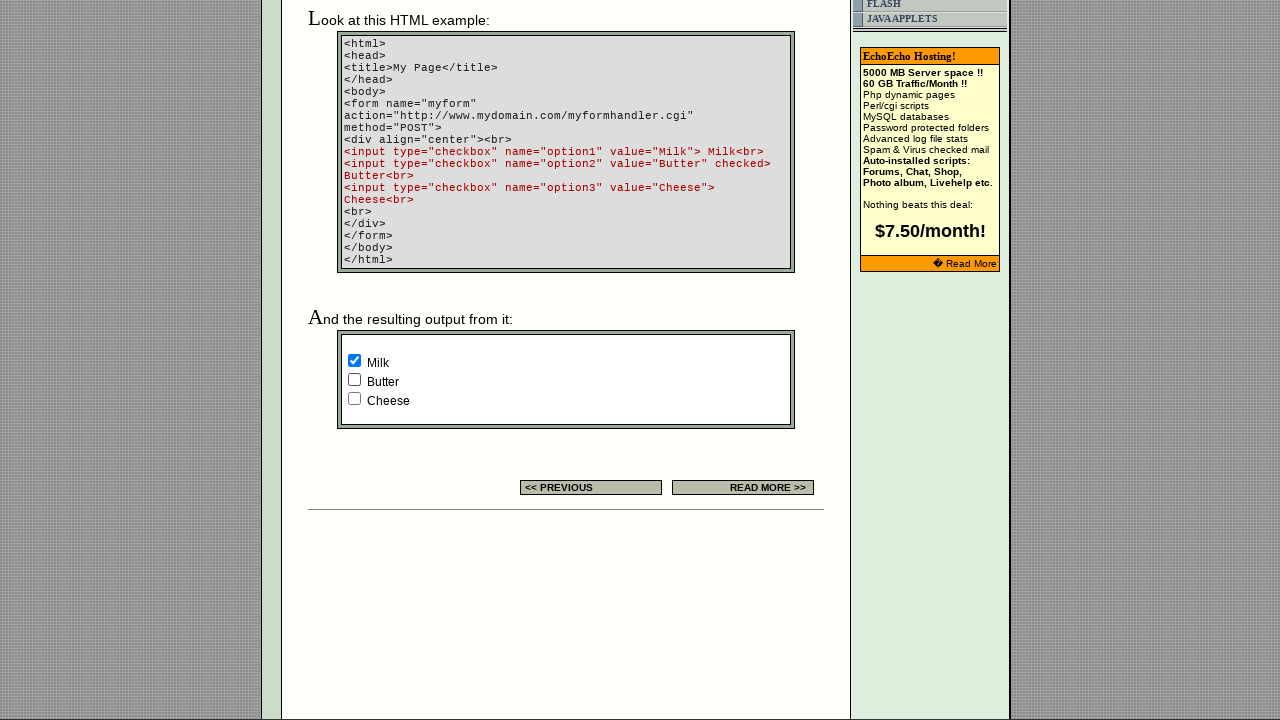

Waited 200ms after clicking checkbox 5
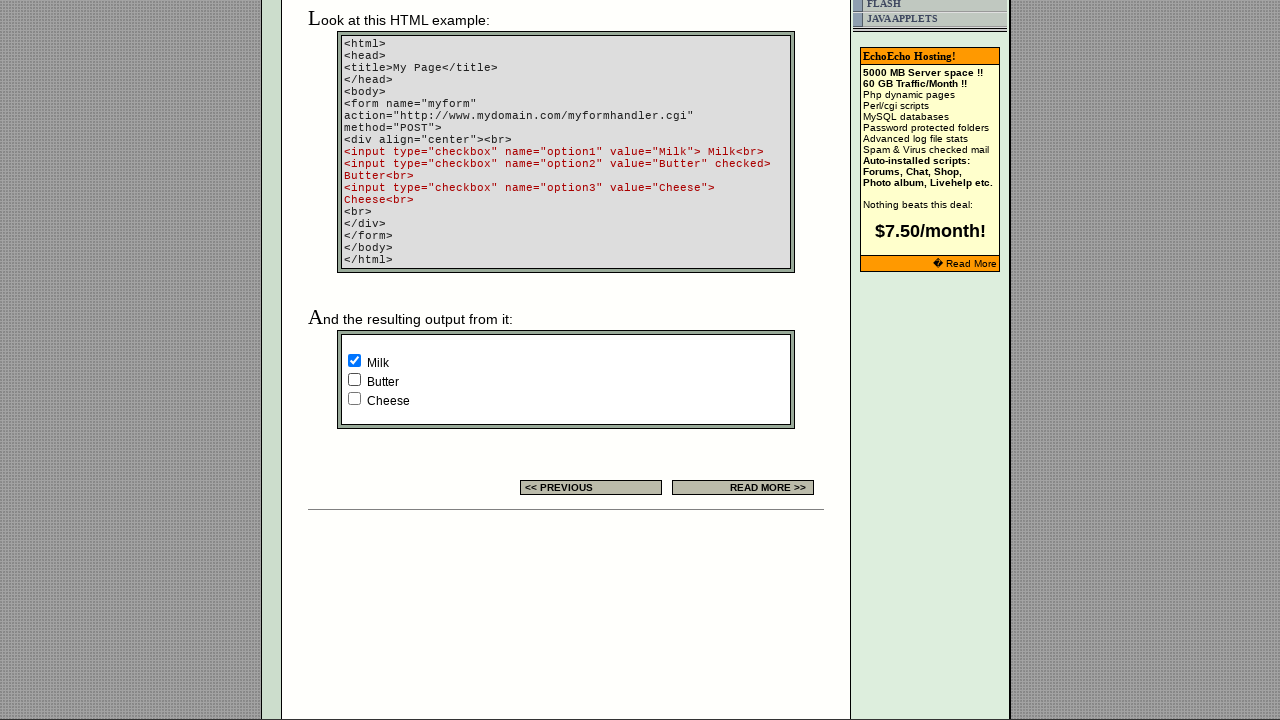

Clicked checkbox 6 at (354, 398) on form table input[type='checkbox'] >> nth=5
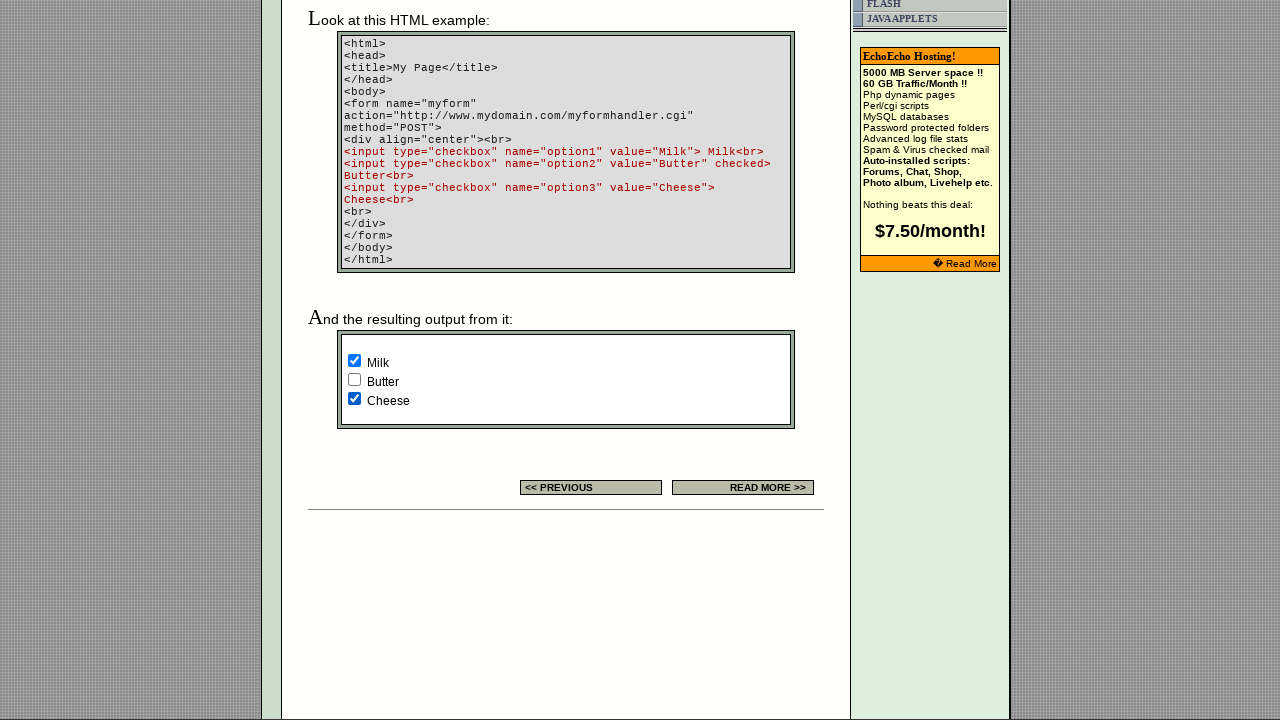

Waited 200ms after clicking checkbox 6
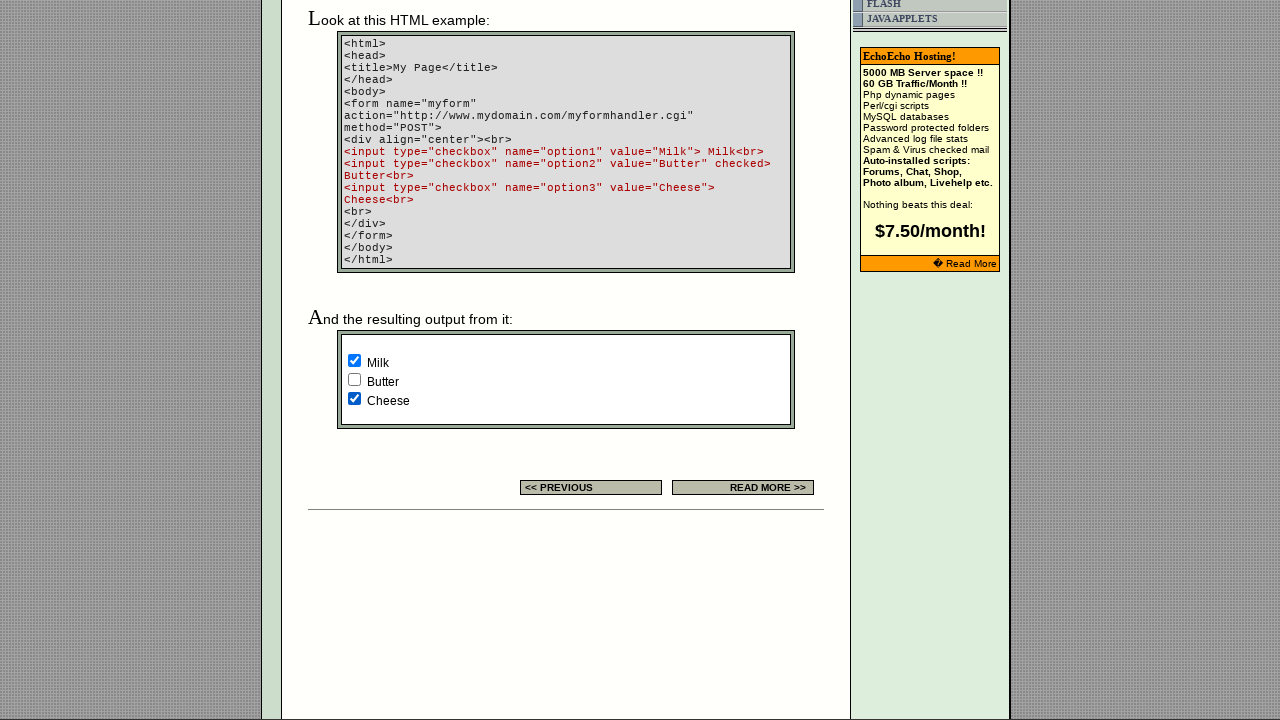

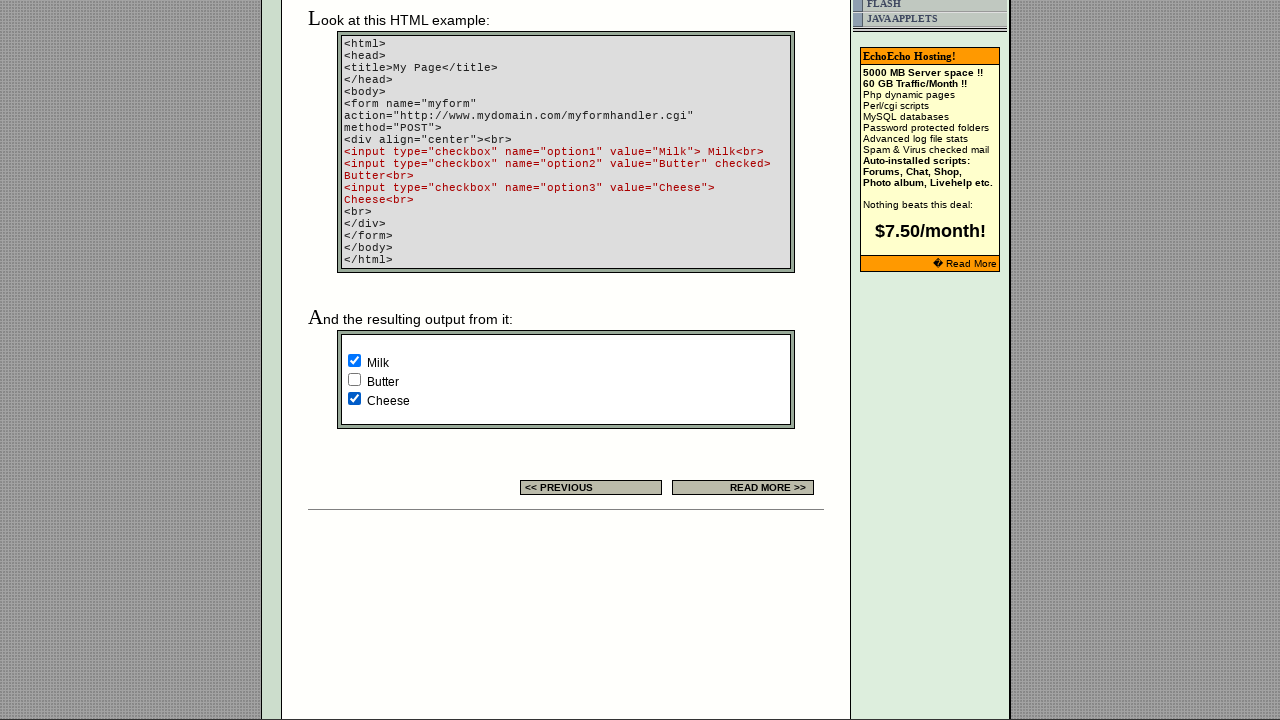